Tests mouse interaction functionality by performing a right-click action on a button element and verifying the field updates

Starting URL: https://testautomationpractice.blogspot.com/

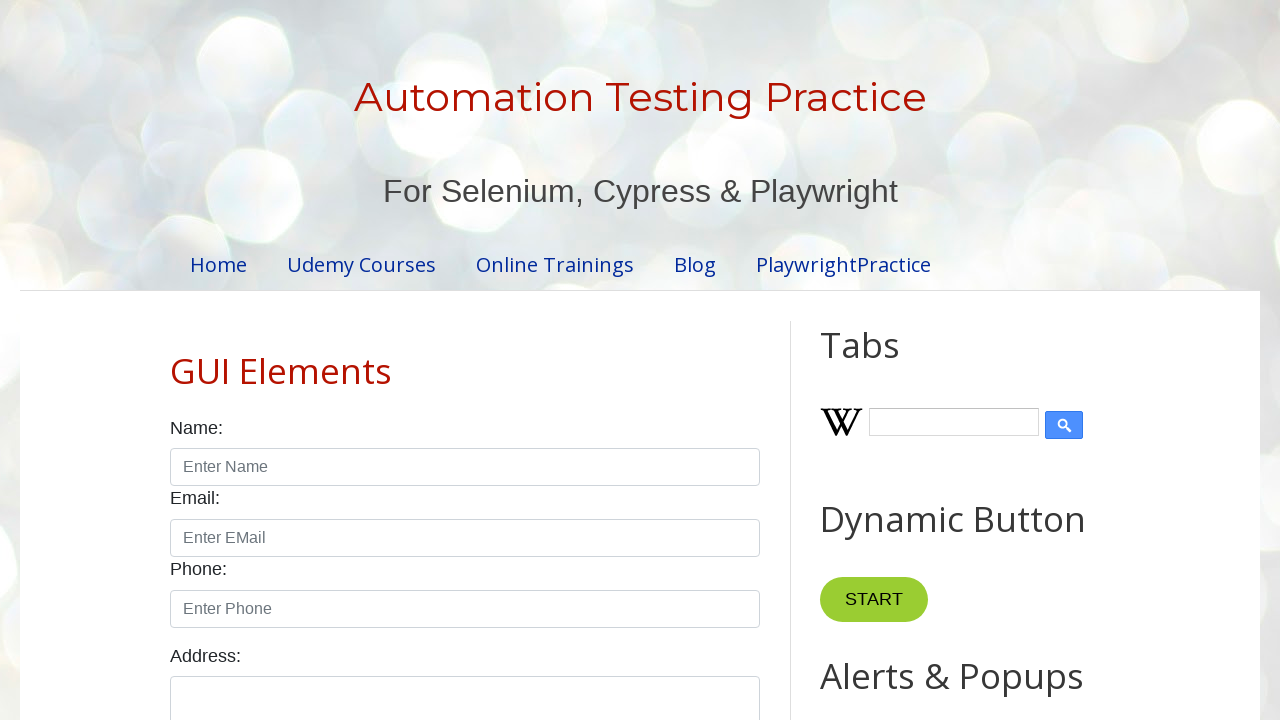

Located button element with double-click handler
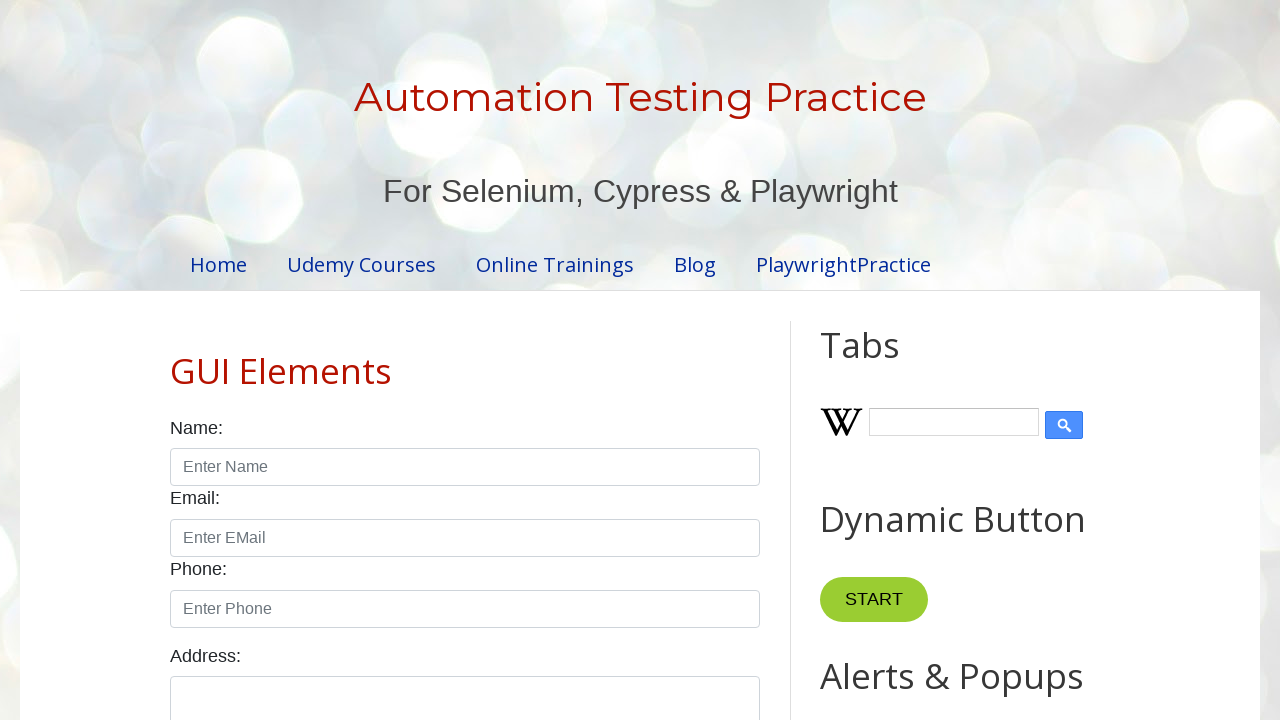

Performed right-click action on button at (885, 360) on button[ondblclick='myFunction1()']
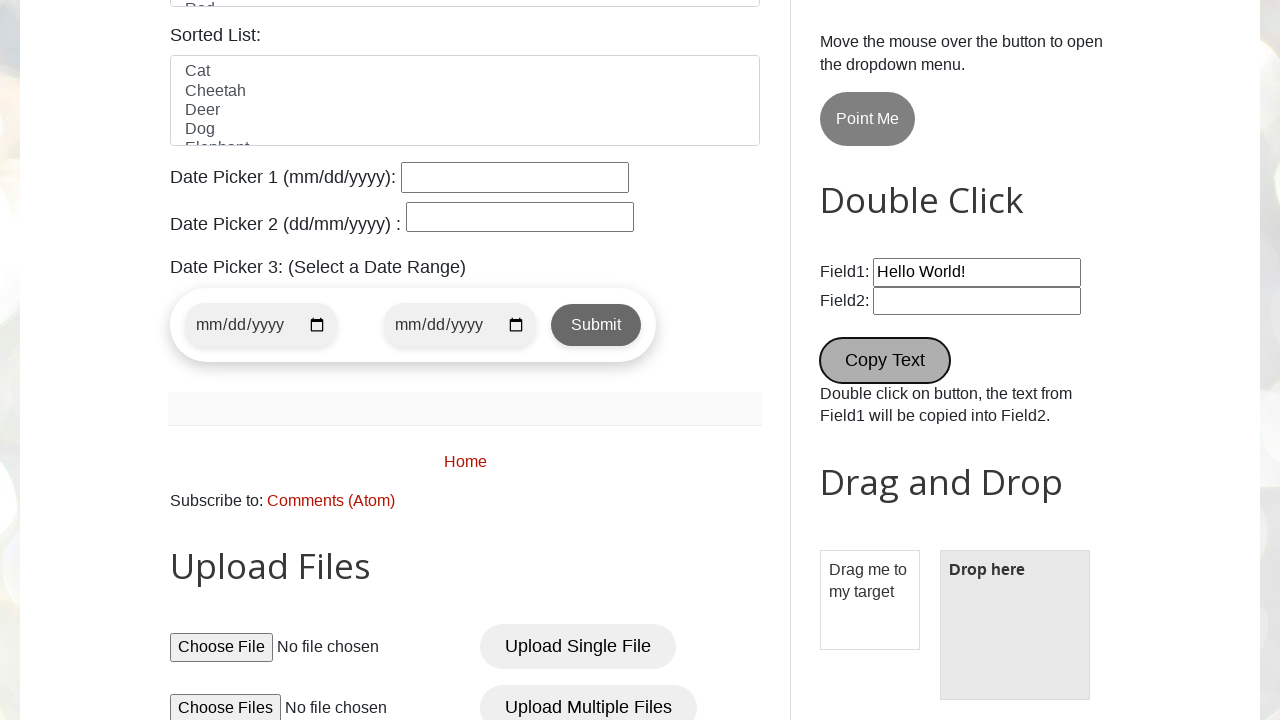

Verified field2 element is present after right-click
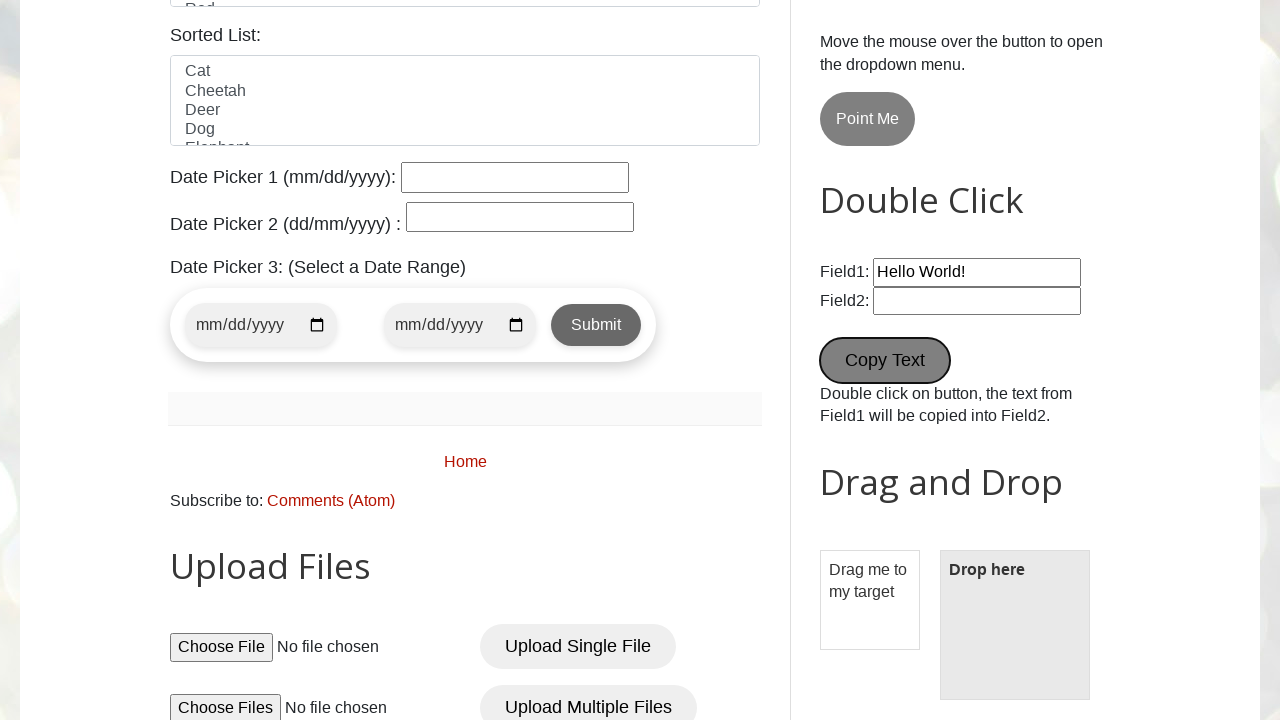

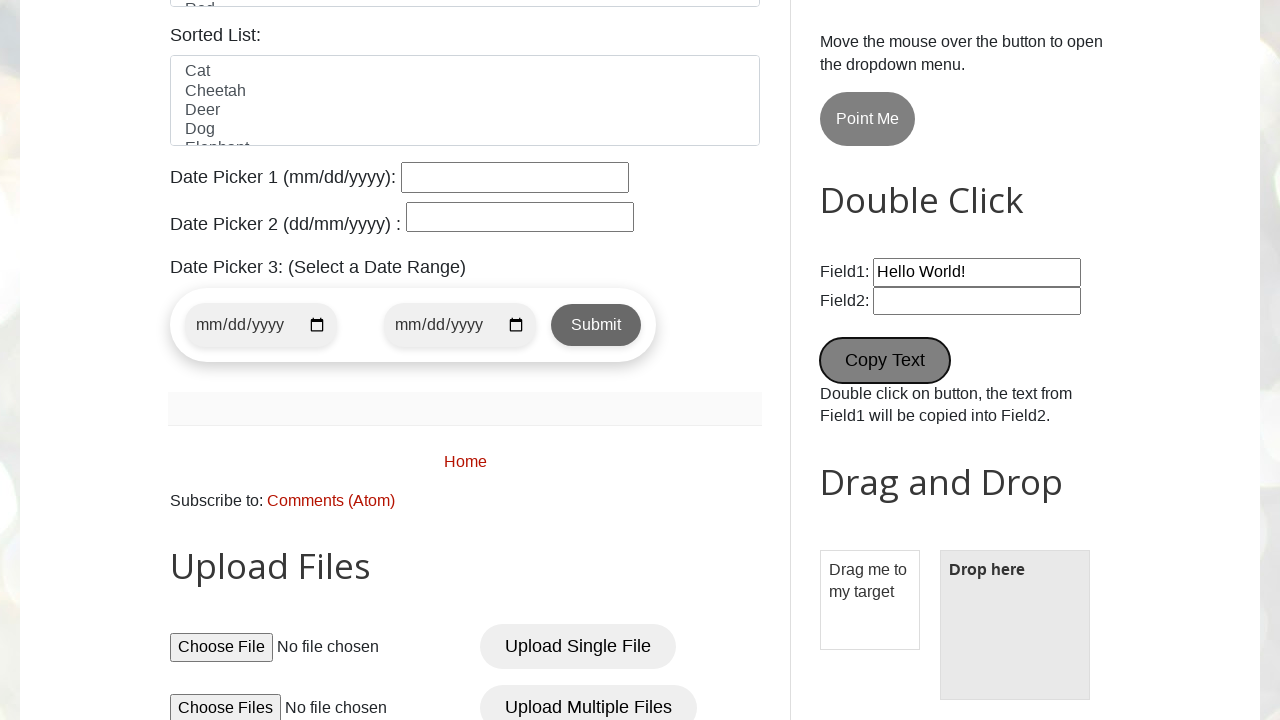